Tests adding multiple todo items to the list by filling the input field and pressing Enter for each item.

Starting URL: https://demo.playwright.dev/todomvc

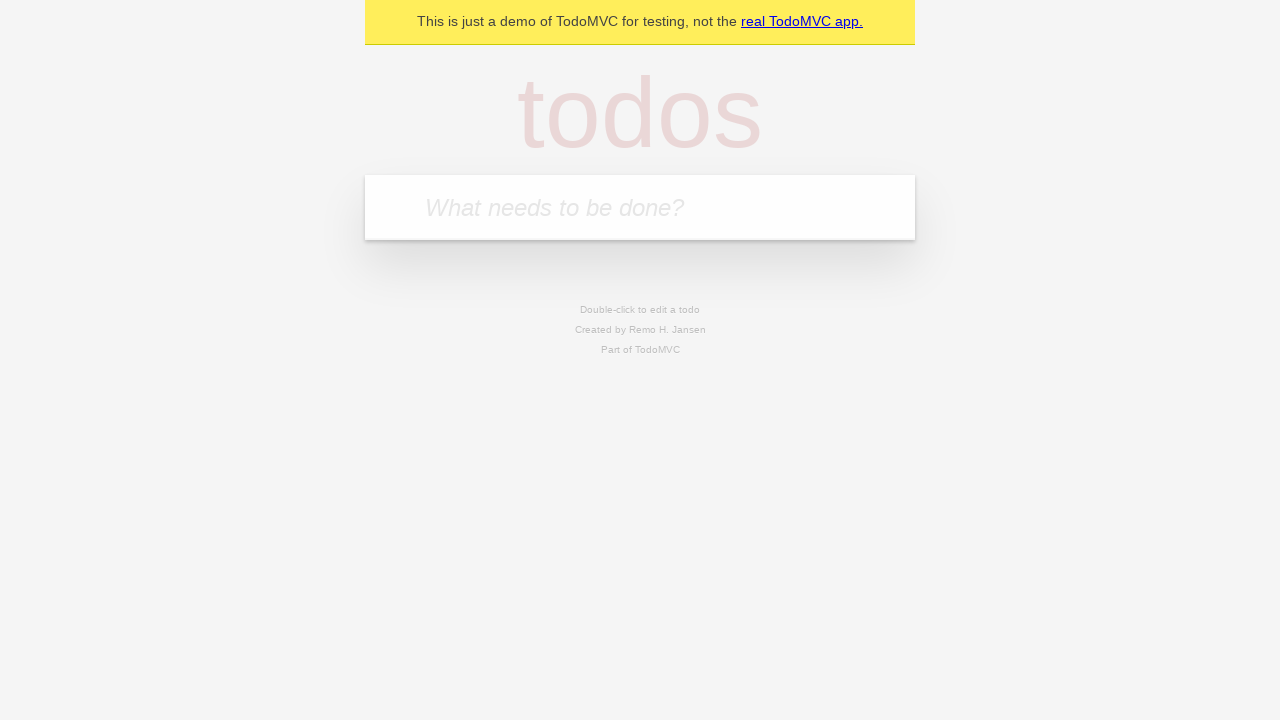

Located the 'What needs to be done?' input field
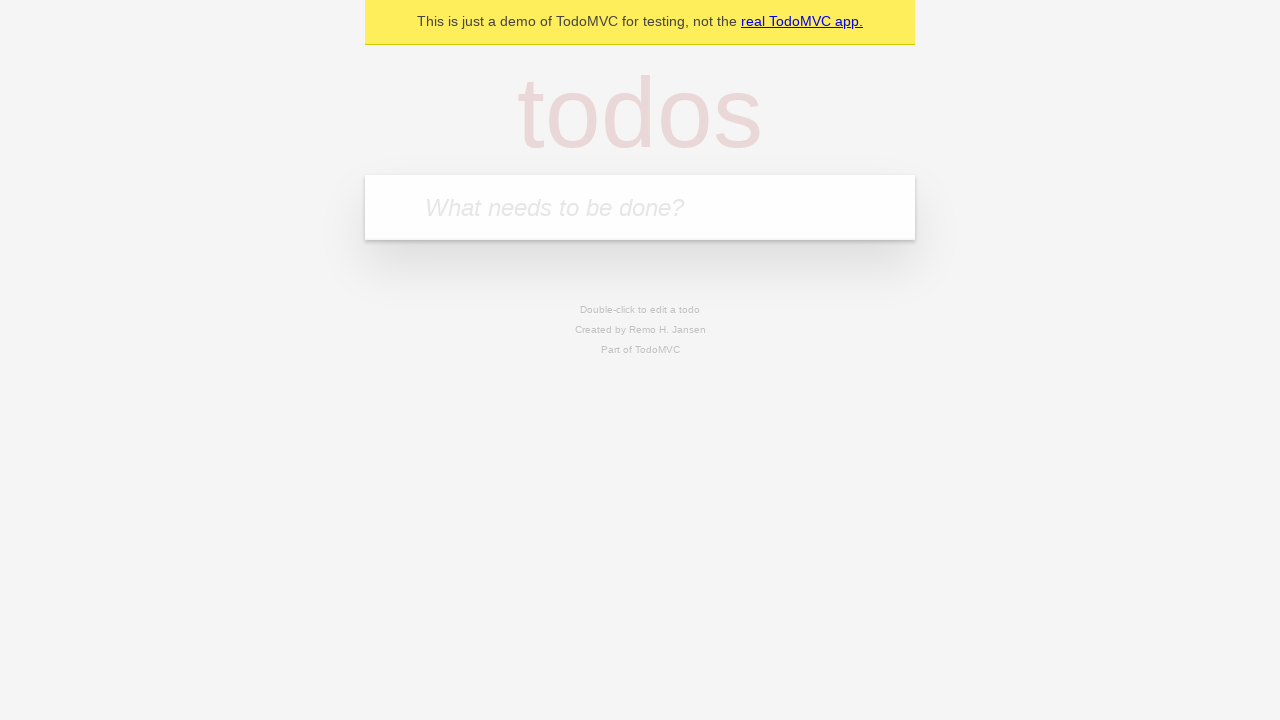

Filled input field with 'buy some cheese' on internal:attr=[placeholder="What needs to be done?"i]
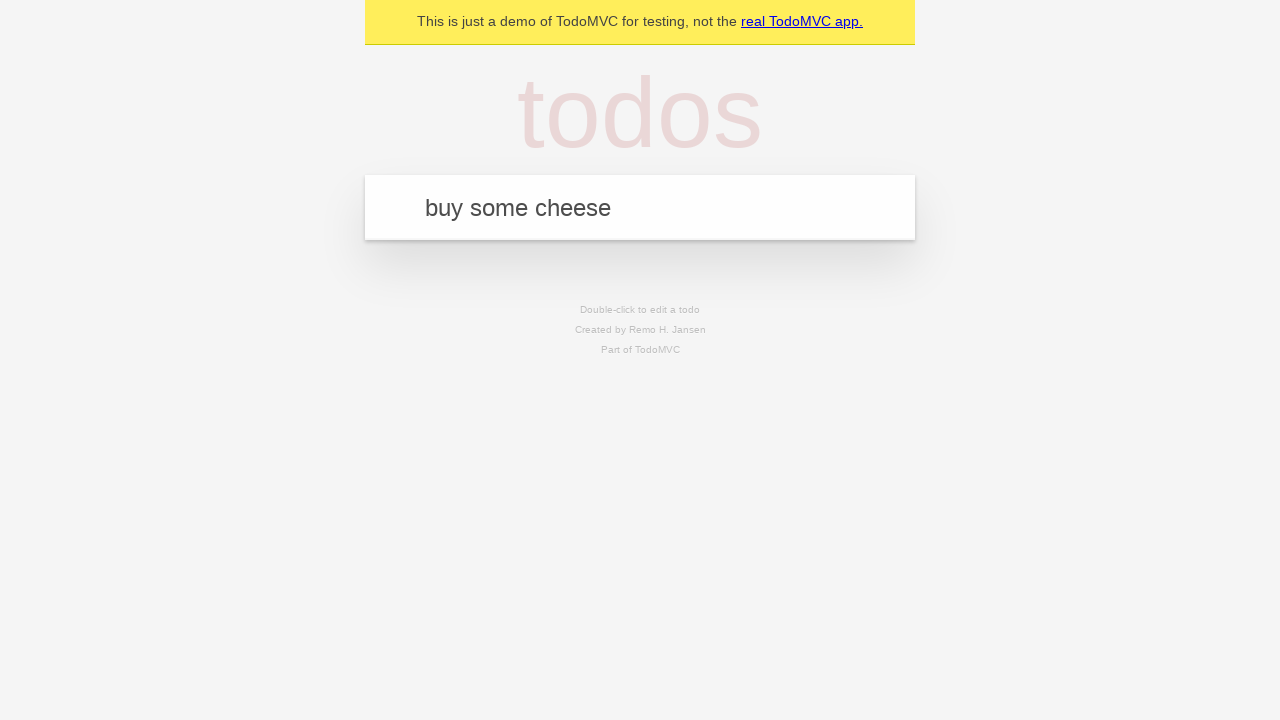

Pressed Enter to add first todo item on internal:attr=[placeholder="What needs to be done?"i]
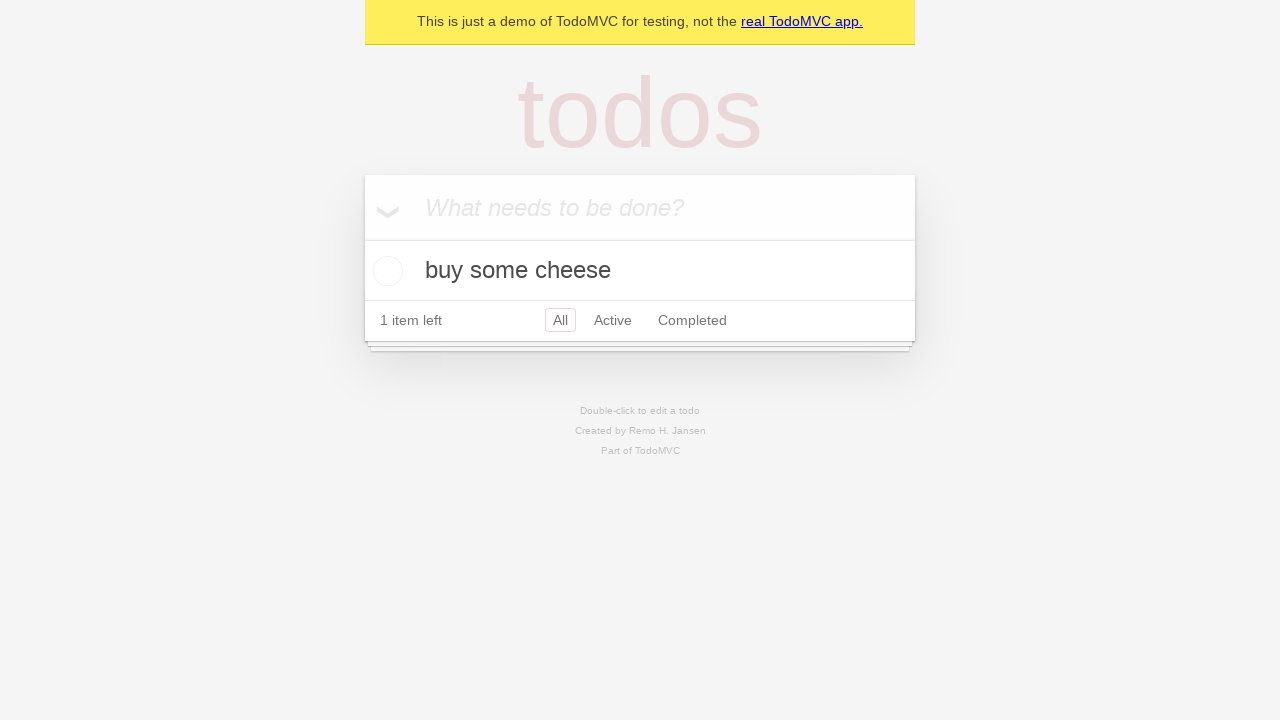

First todo item appeared in the list
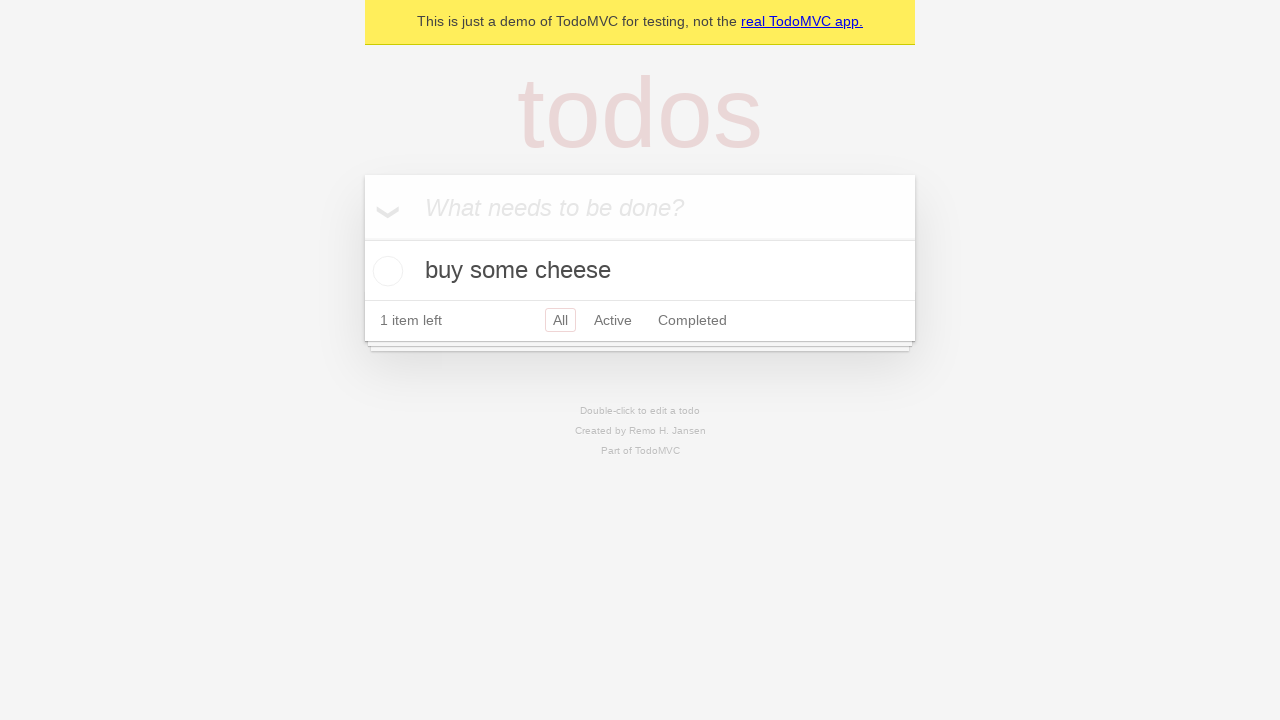

Filled input field with 'feed the cat' on internal:attr=[placeholder="What needs to be done?"i]
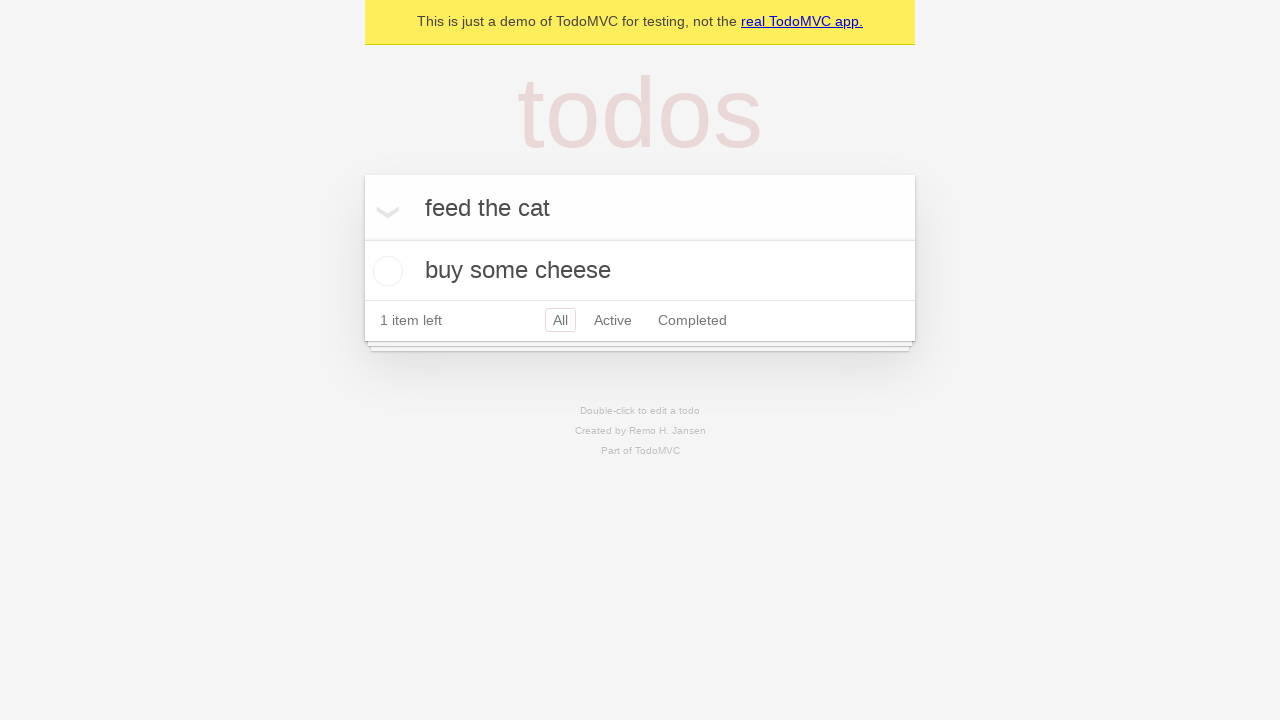

Pressed Enter to add second todo item on internal:attr=[placeholder="What needs to be done?"i]
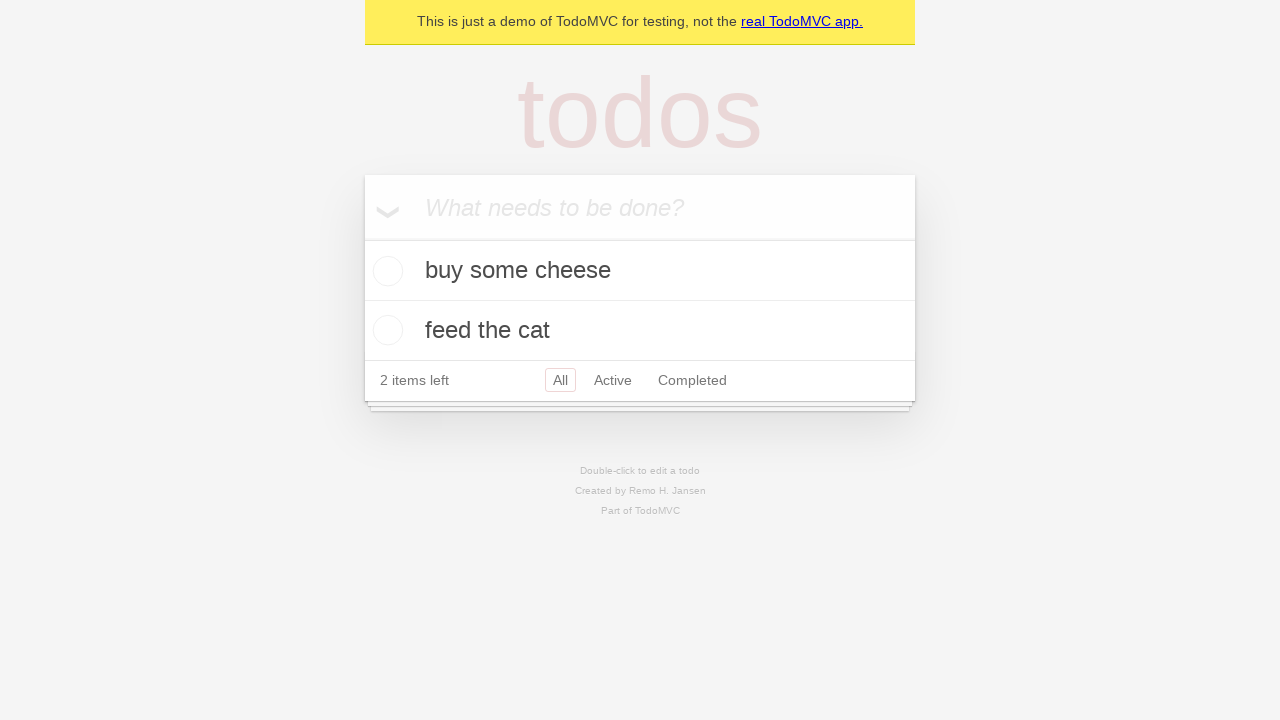

Verified both todo items are displayed in the list
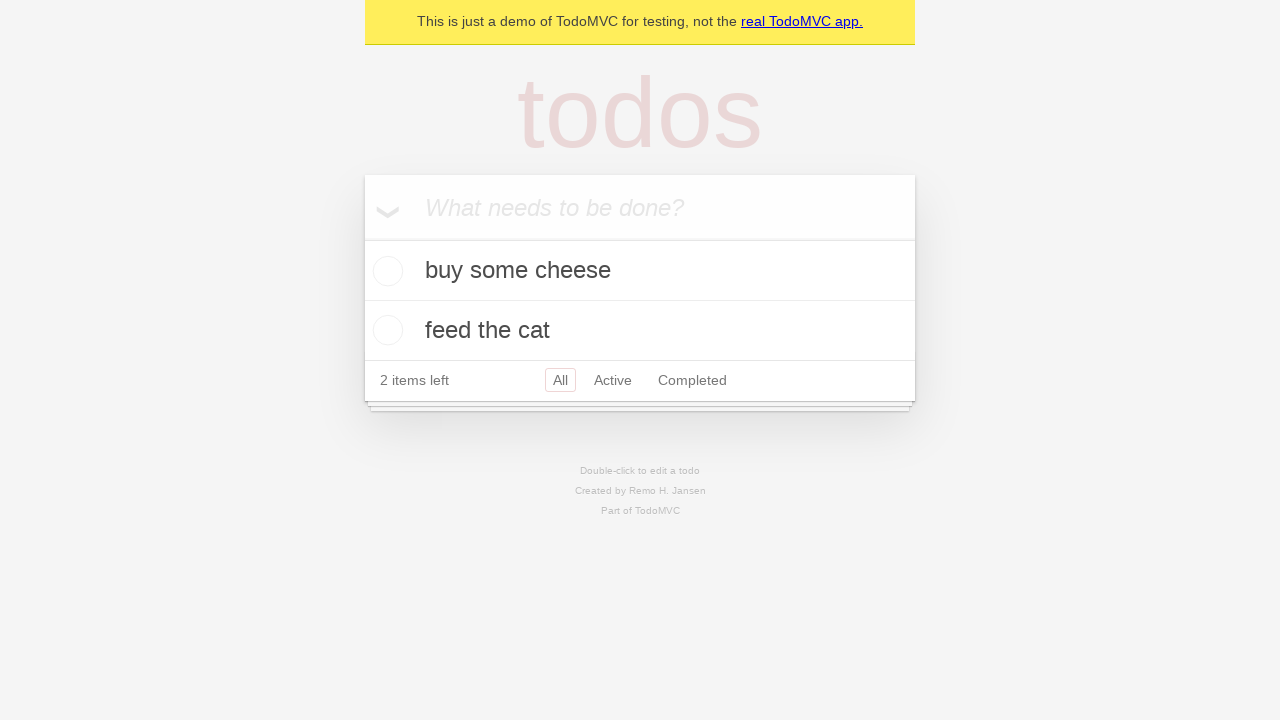

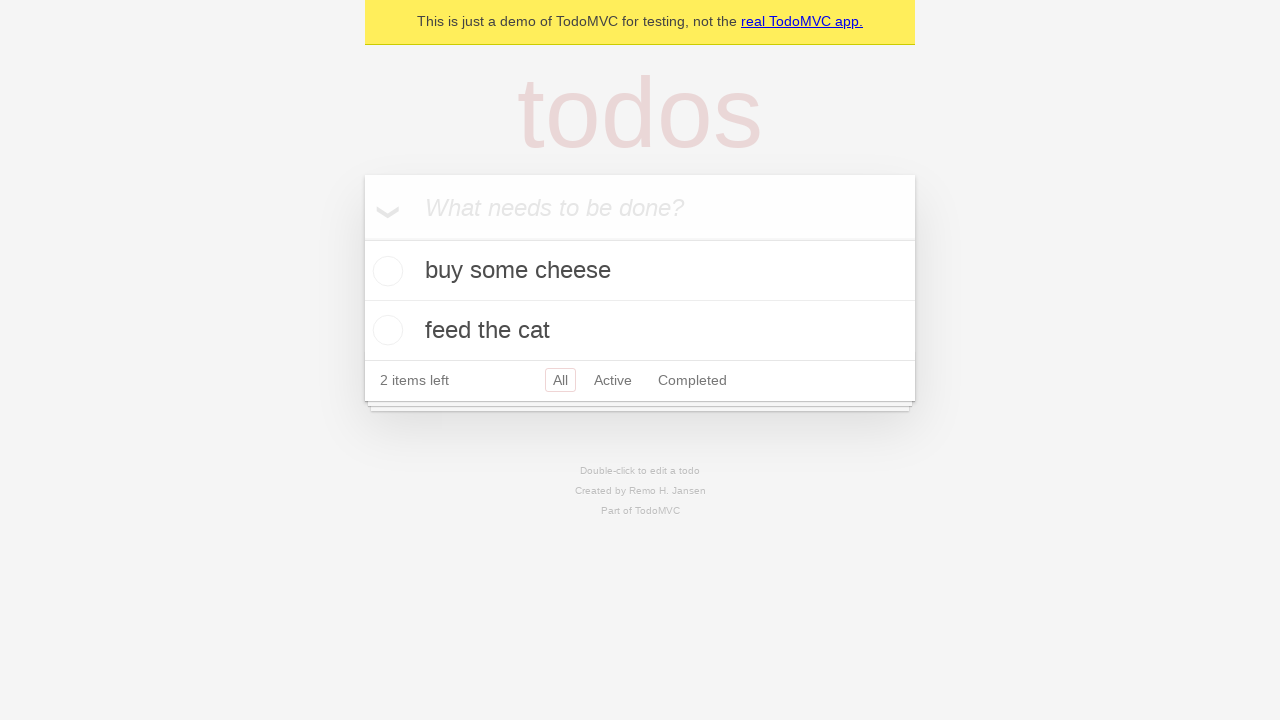